Tests mouse actions by performing a context click (right-click) anywhere on the page, then double-clicking on a button element with id "bottom".

Starting URL: https://testeroprogramowania.github.io/selenium/doubleclick.html

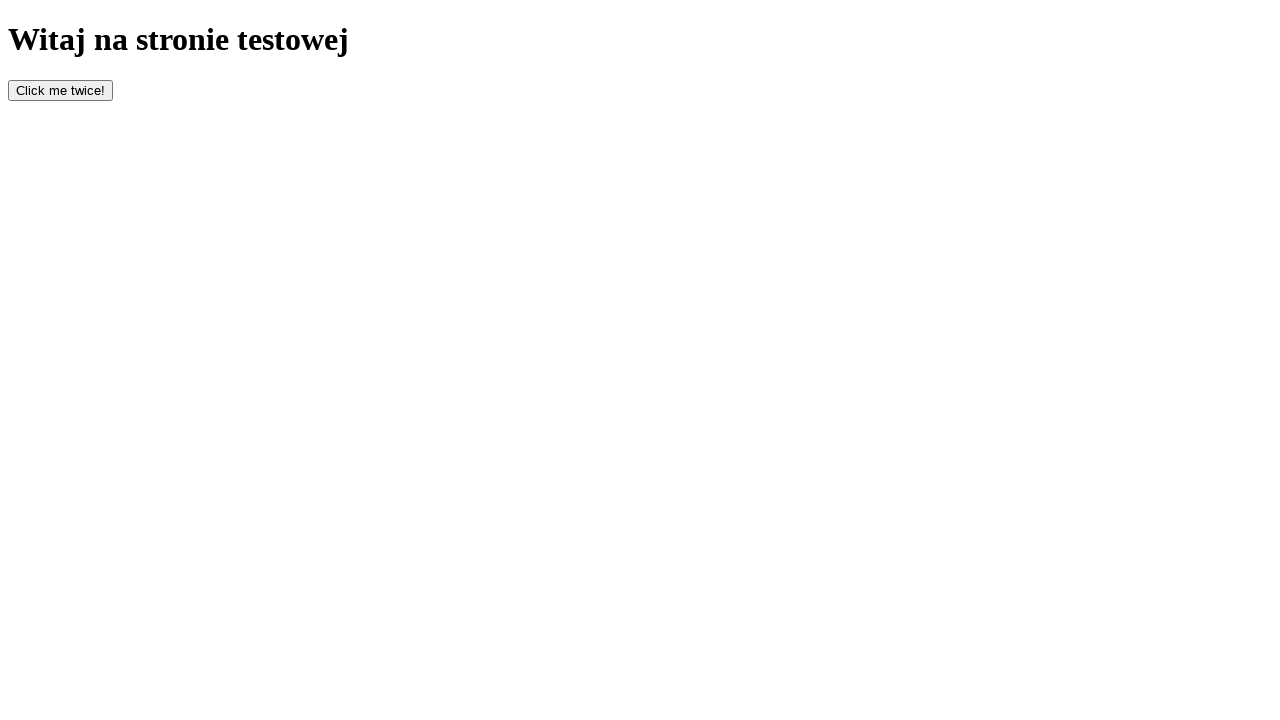

Performed context click (right-click) on the page at (640, 61) on body
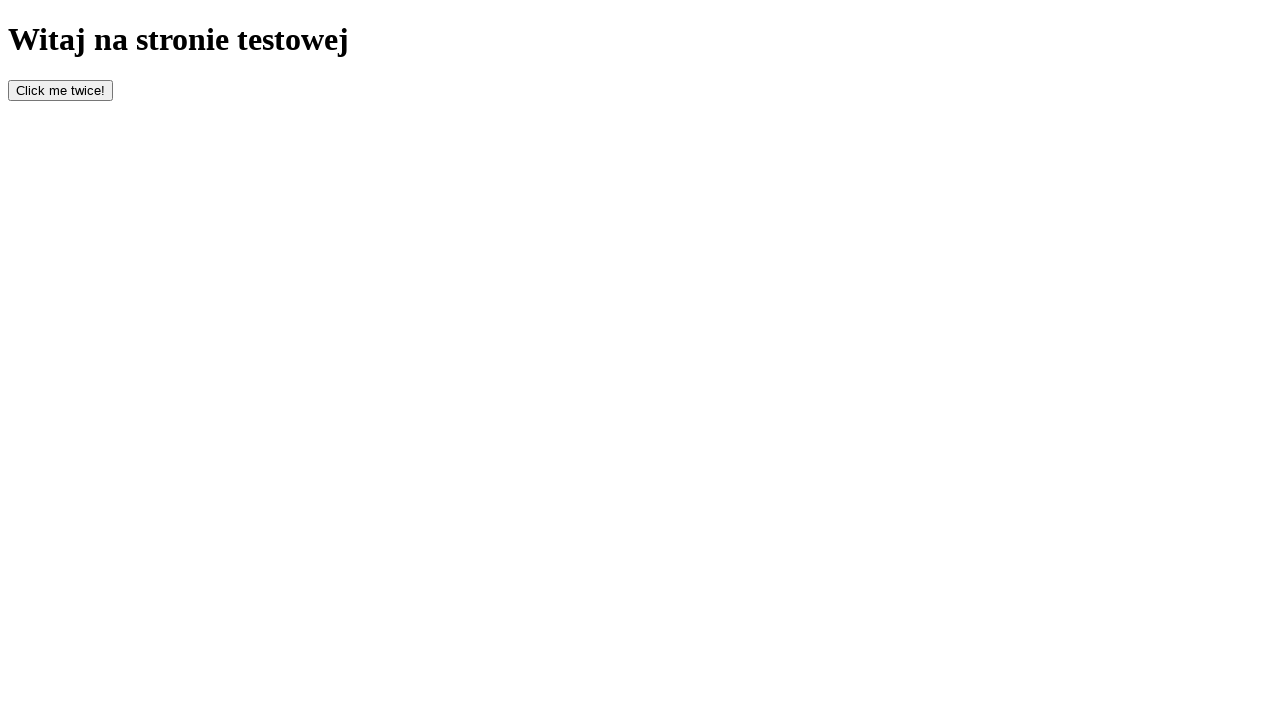

Double-clicked on button element with id 'bottom' at (60, 90) on #bottom
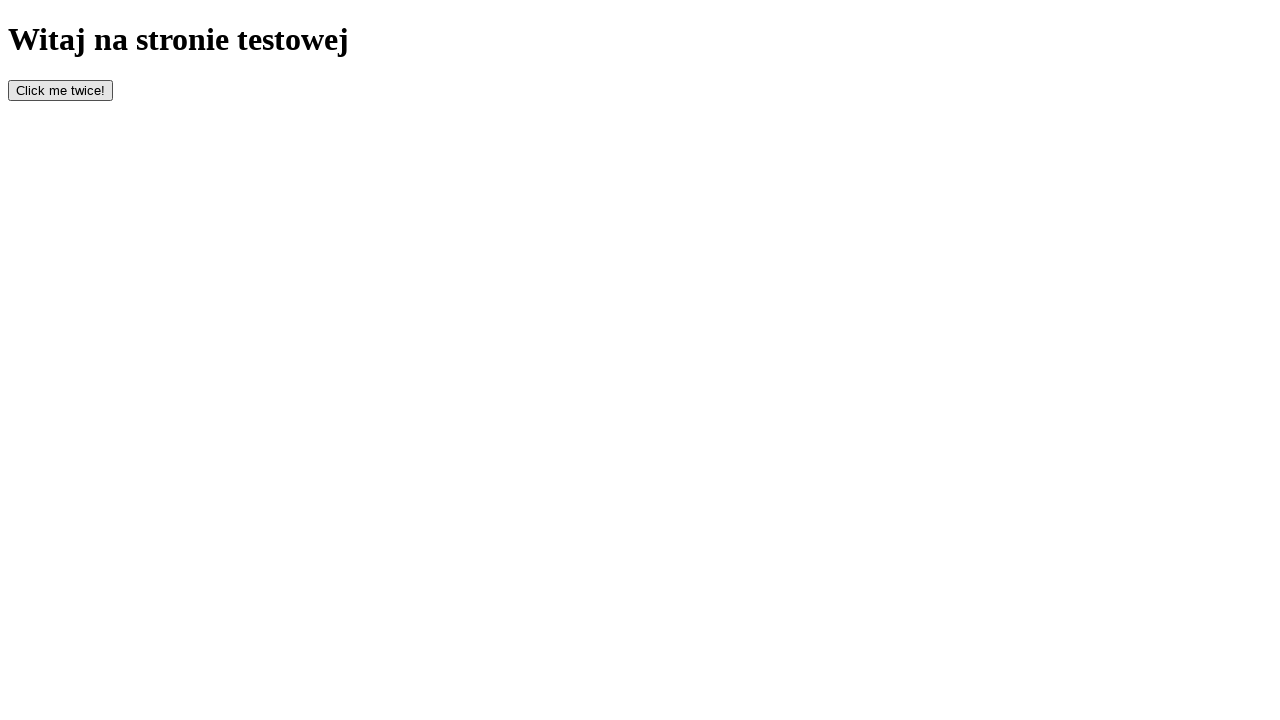

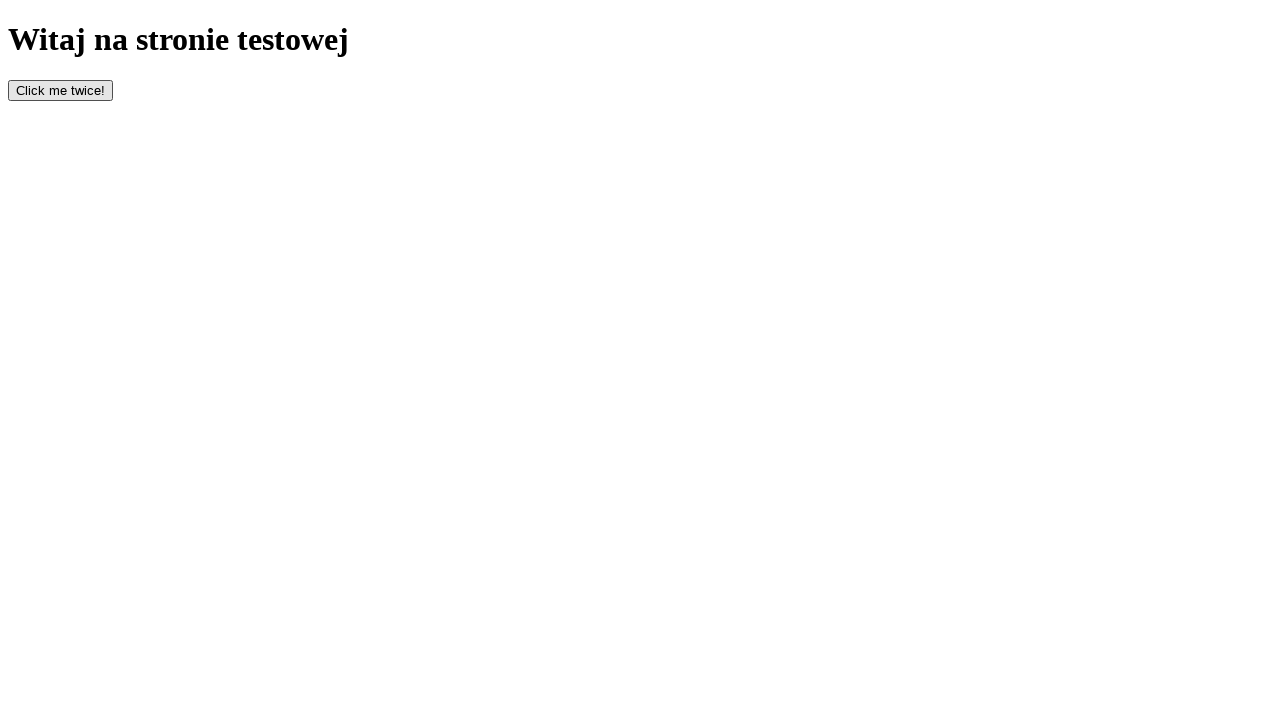